Tests the Newsroom link in the hamburger menu by opening the nav toggle and clicking the Newsroom link, then verifying navigation to the newsroom page

Starting URL: https://www.hematology.org/

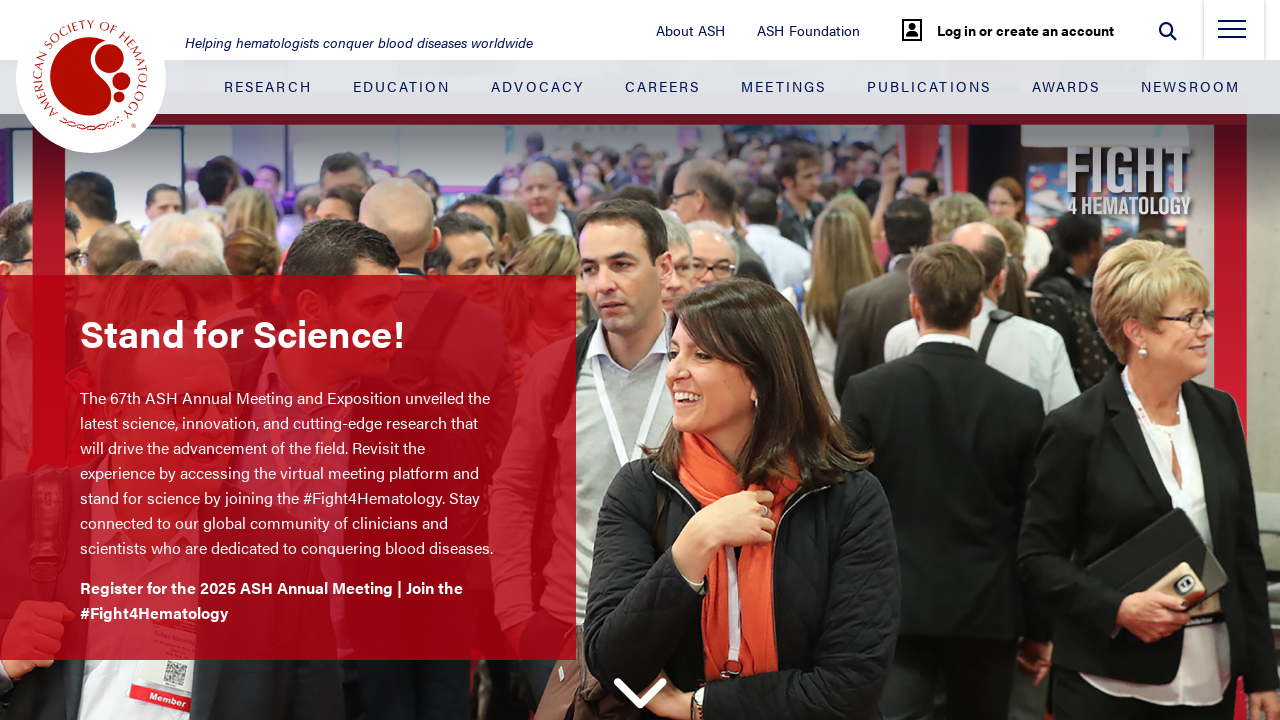

Clicked hamburger menu toggle to open navigation at (1232, 35) on .nav-toggle
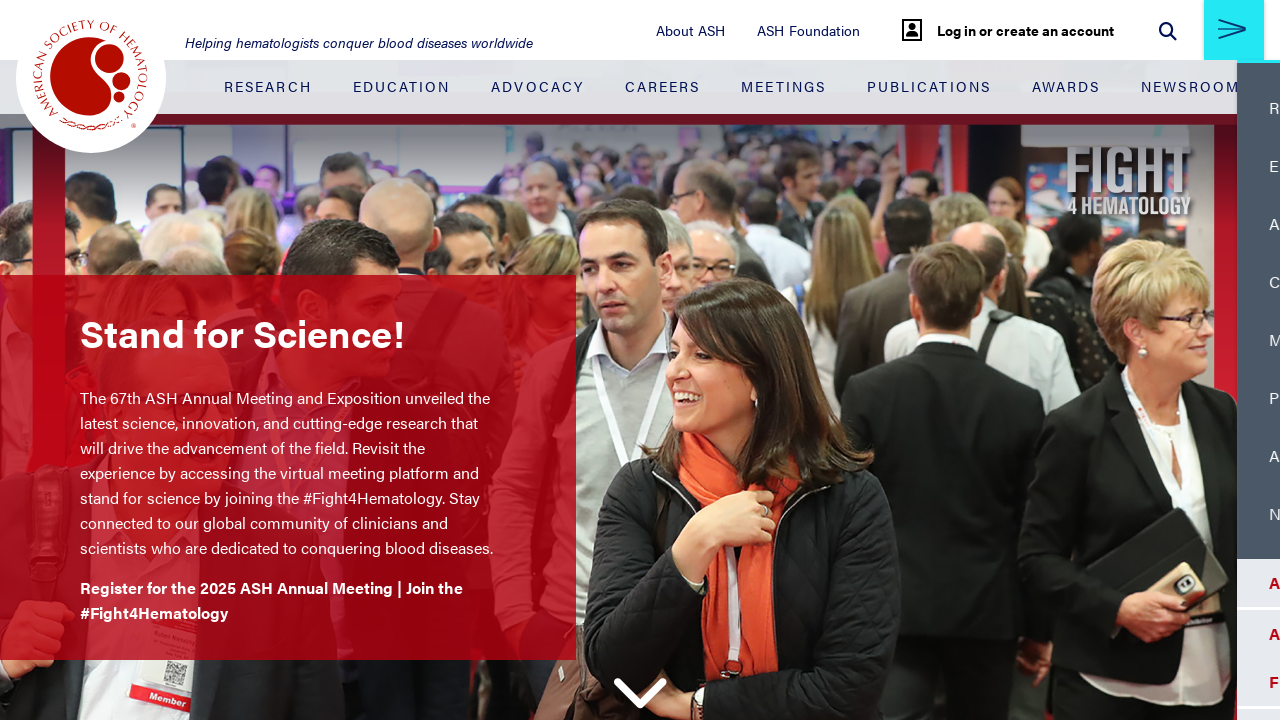

Clicked Newsroom link in side menu at (1105, 514) on .side-menu-container__blue-section .nav-item:nth-child(8) > .nav-link
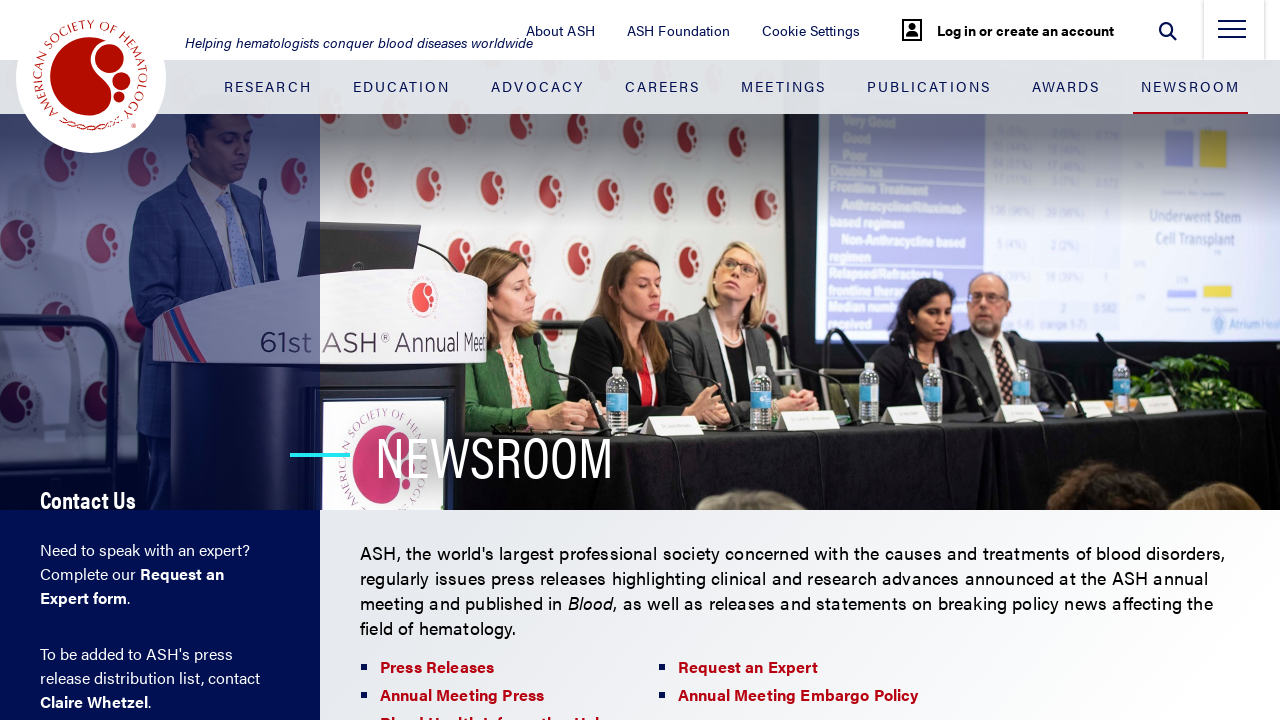

Navigation to newsroom page completed
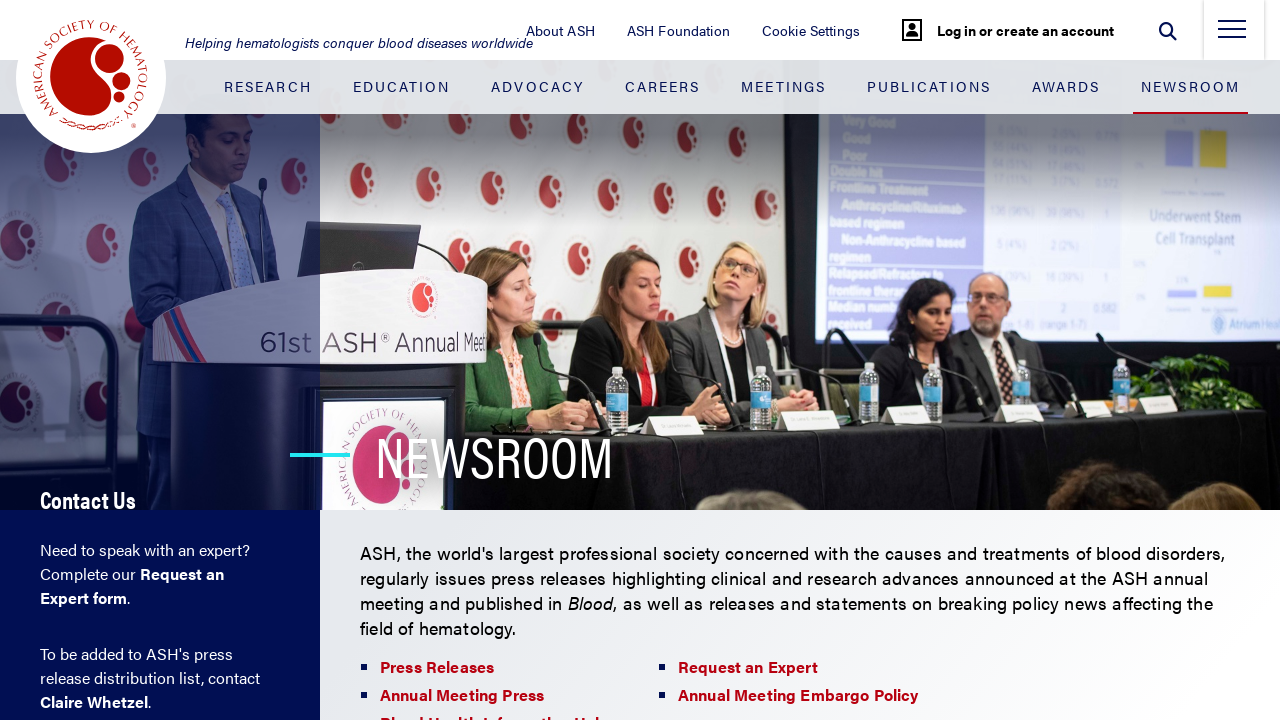

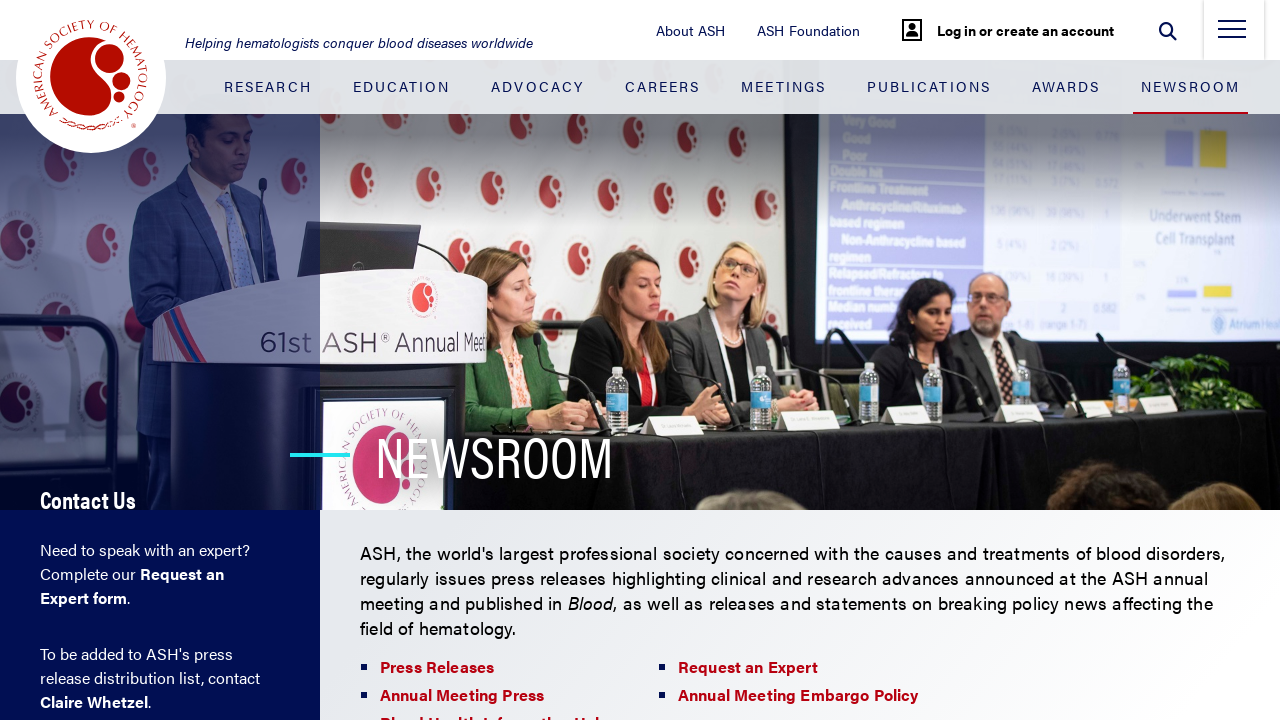